Tests adding multiple products to cart by clicking add buttons with different click counts for Product 1 (2 times), Product 2 (3 times), and Product 3 (1 time) on a product page.

Starting URL: https://material.playwrightvn.com/

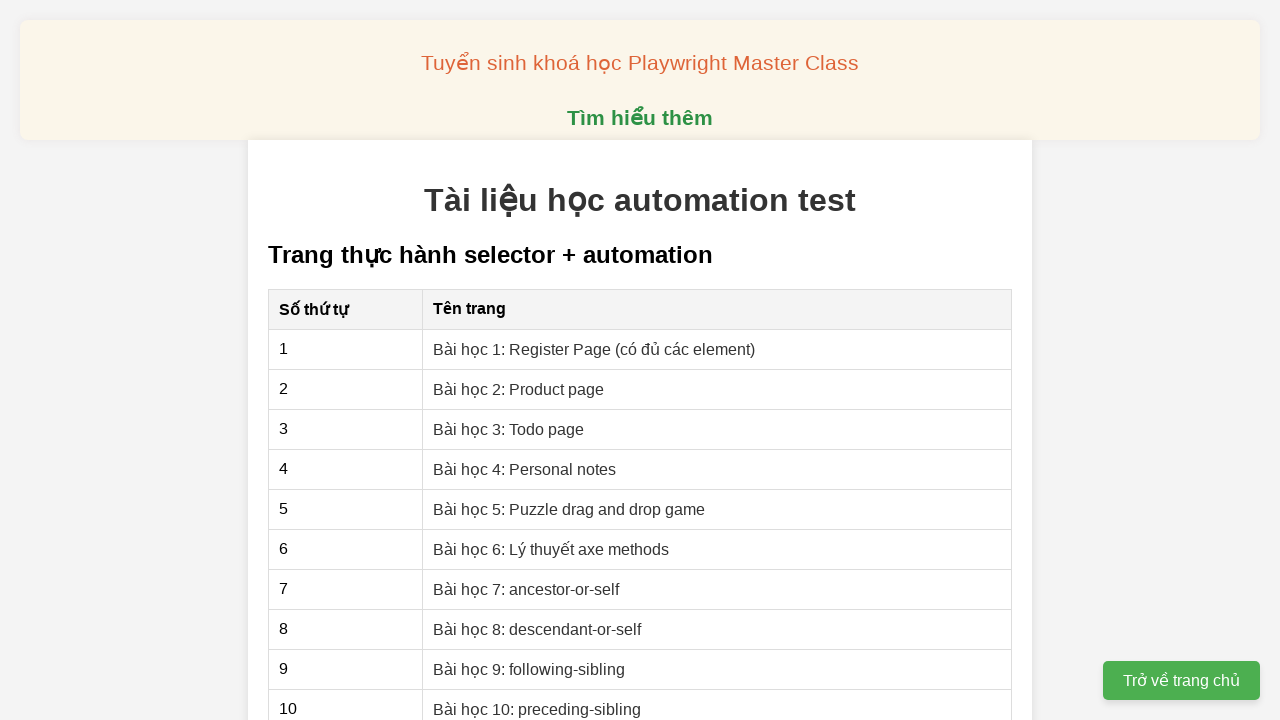

Clicked on 'Bài học 2: Product page' link at (519, 389) on xpath=//a[contains(text(),'Bài học 2: Product page')]
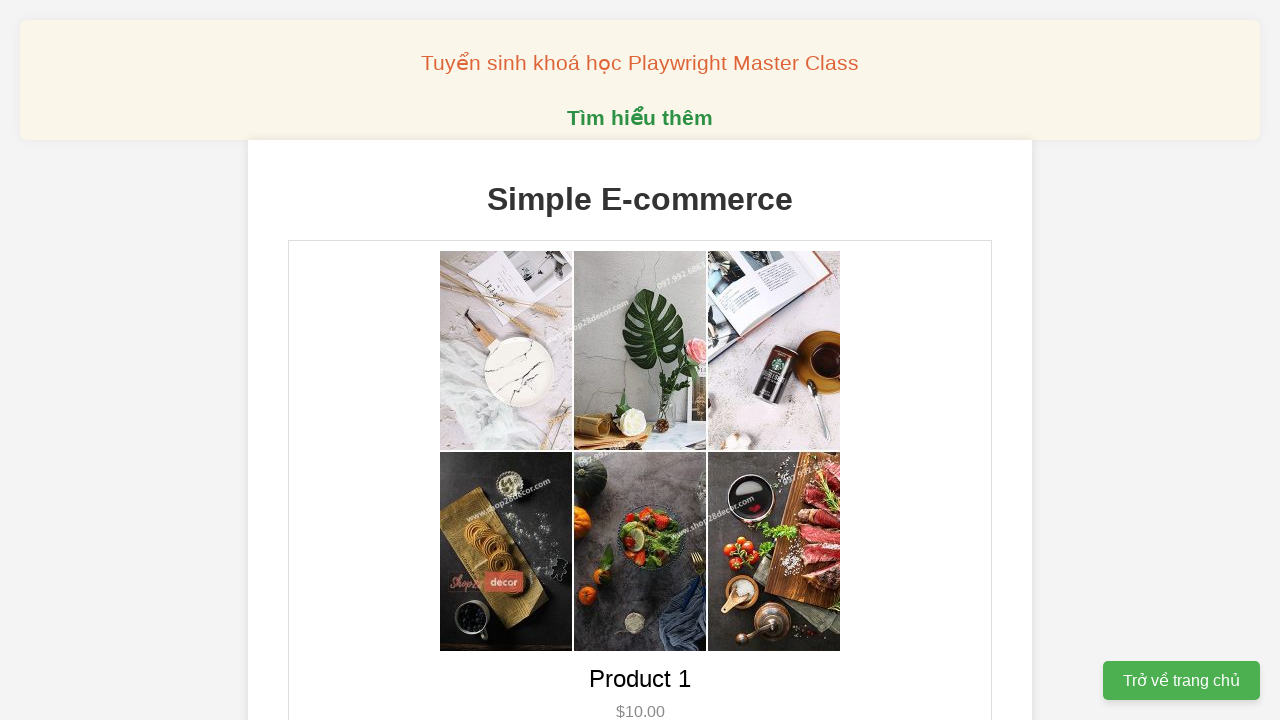

Clicked 'Add to cart' button for Product 1 twice at (640, 360) on xpath=//div[@class='product-name' and text()='Product 1']/following-sibling::div
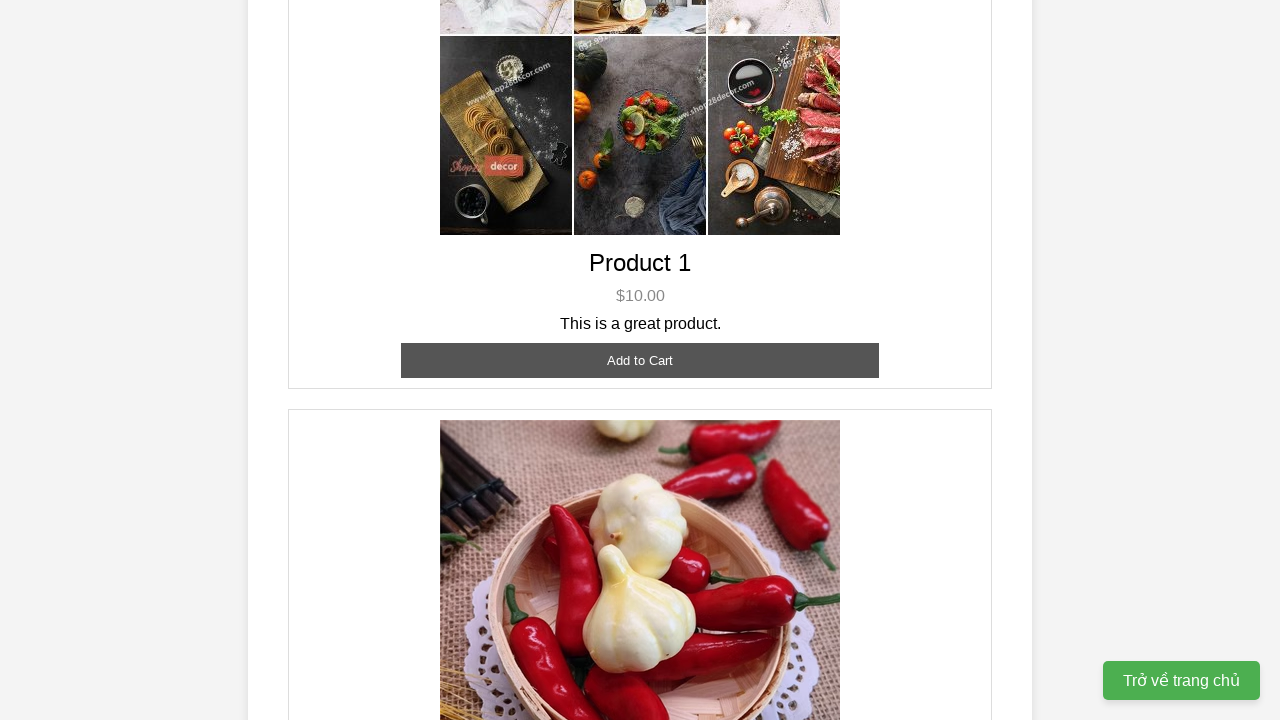

Clicked 'Add to cart' button for Product 2 three times at (640, 360) on xpath=//div[@class='product-name' and text()='Product 2']/following-sibling::div
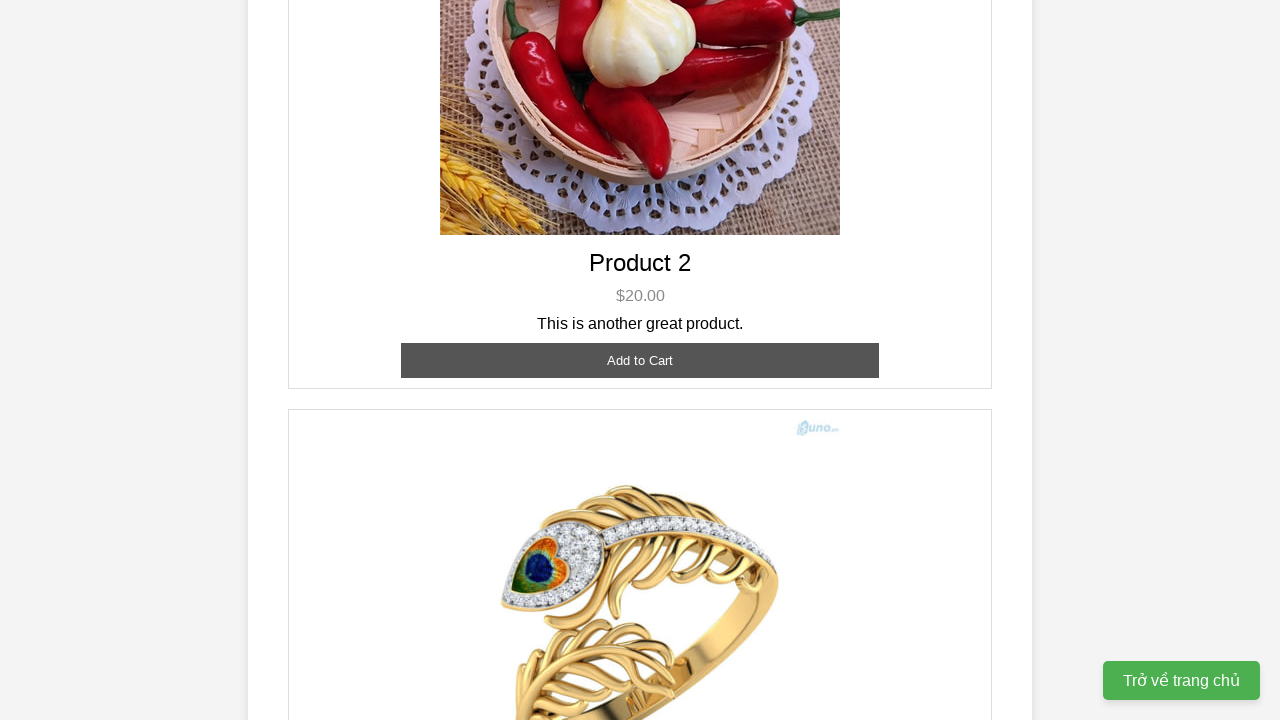

Clicked 'Add to cart' button for Product 3 once at (640, 388) on xpath=//div[@class='product-name' and text()='Product 3']/following-sibling::div
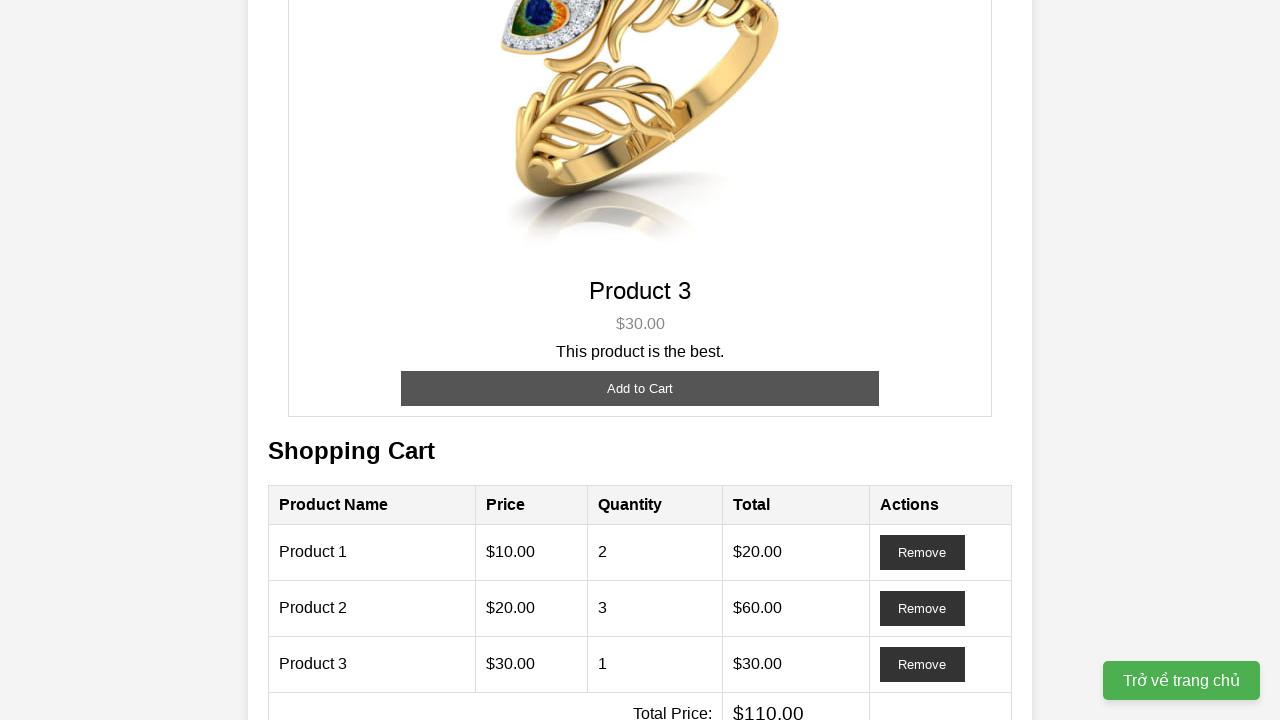

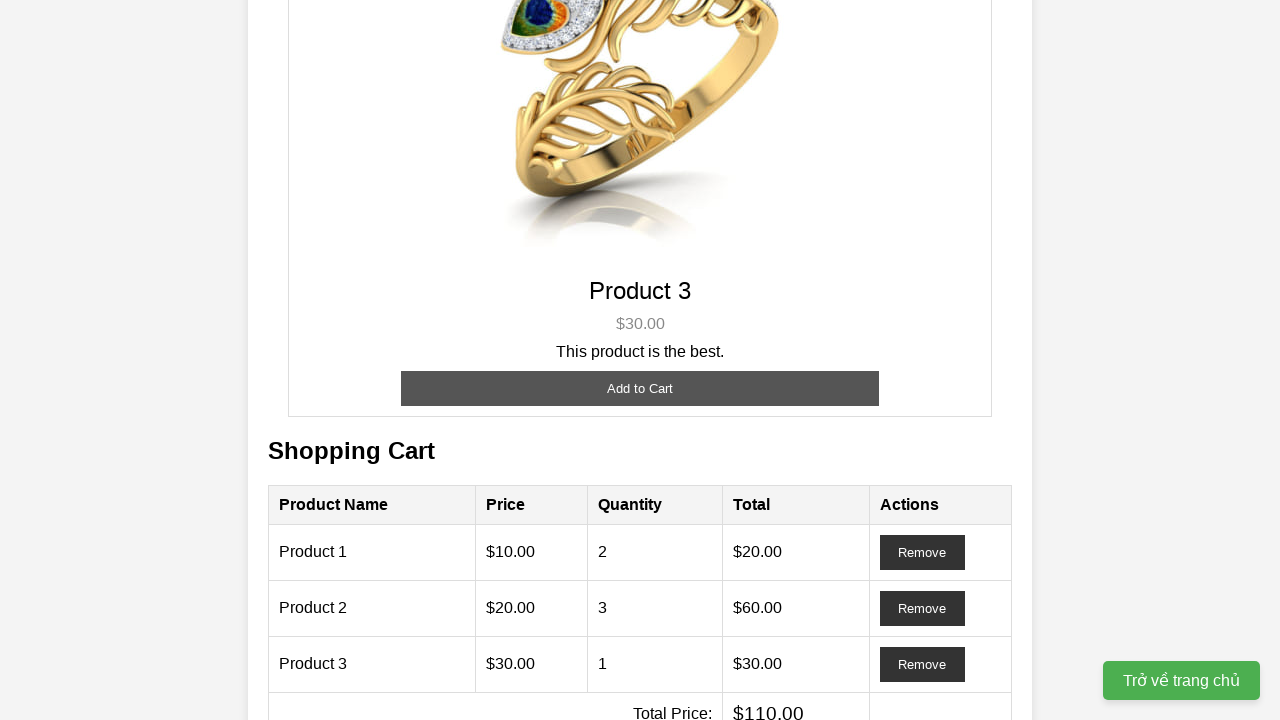